Tests that a dynamically loaded element is initially not displayed after clicking the start button

Starting URL: https://the-internet.herokuapp.com/dynamic_loading/1

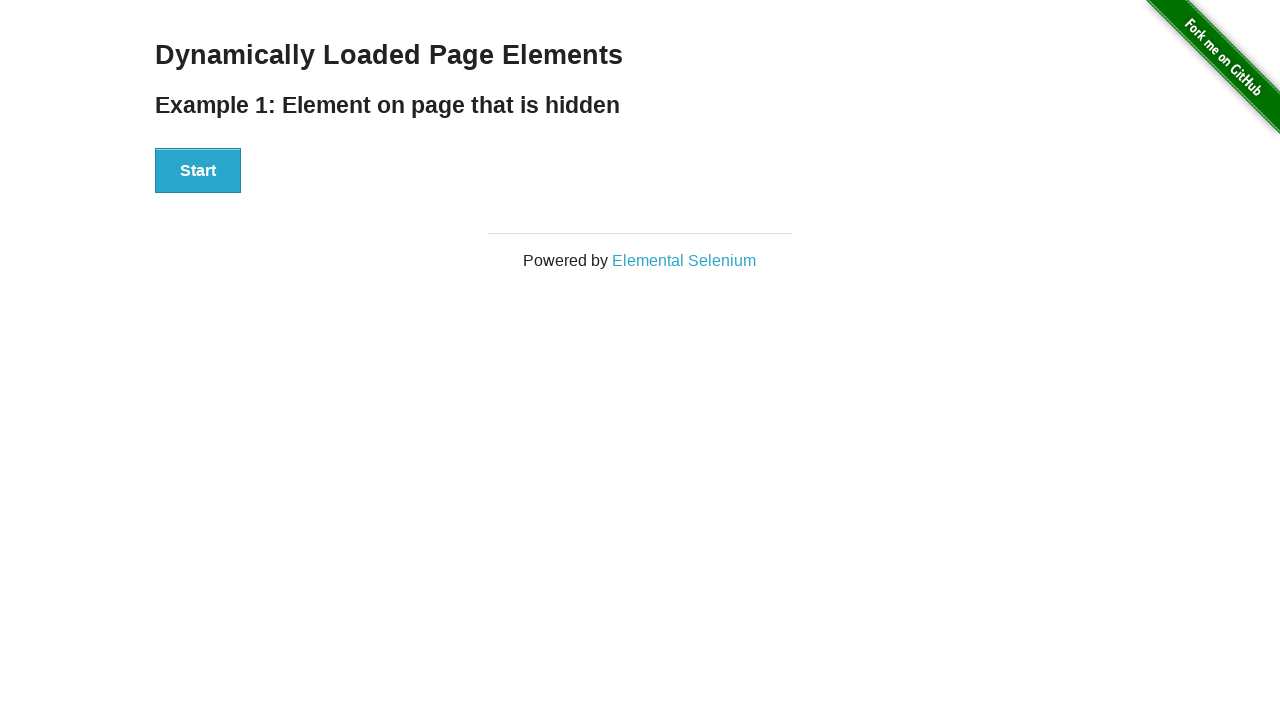

Navigated to dynamic loading page
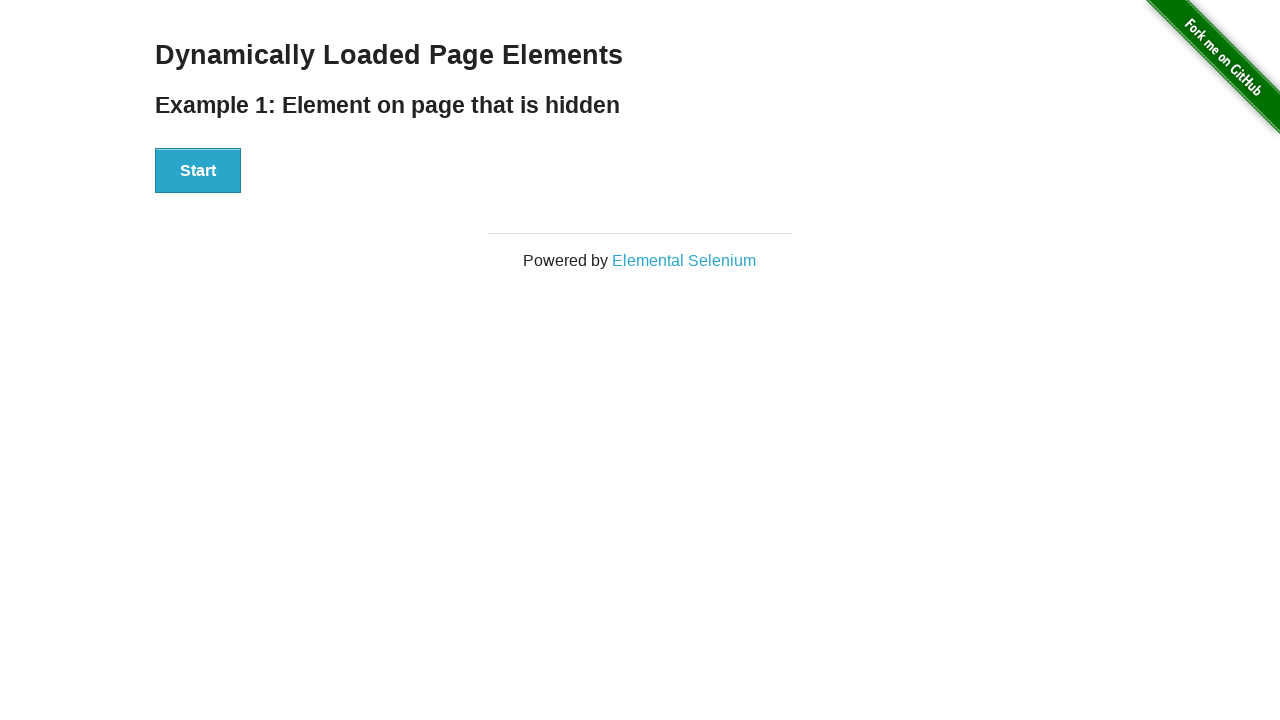

Clicked Start button at (198, 171) on xpath=//button[text()='Start']
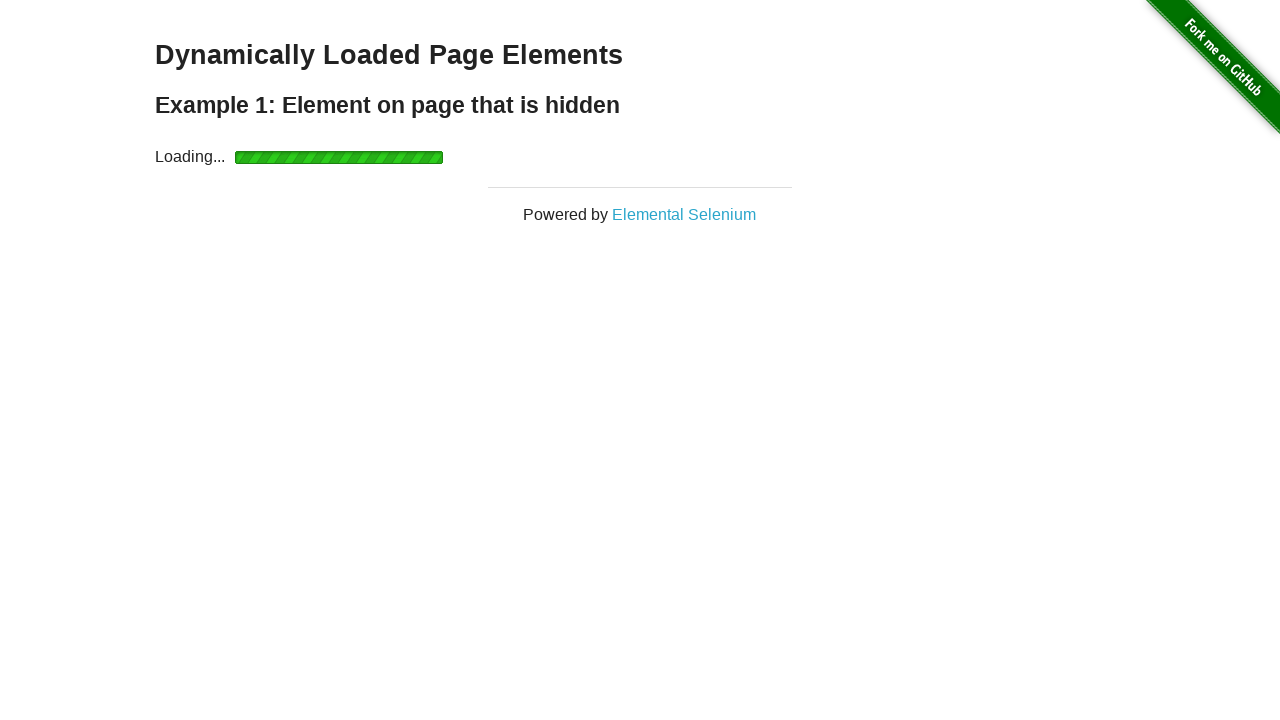

Located finish element
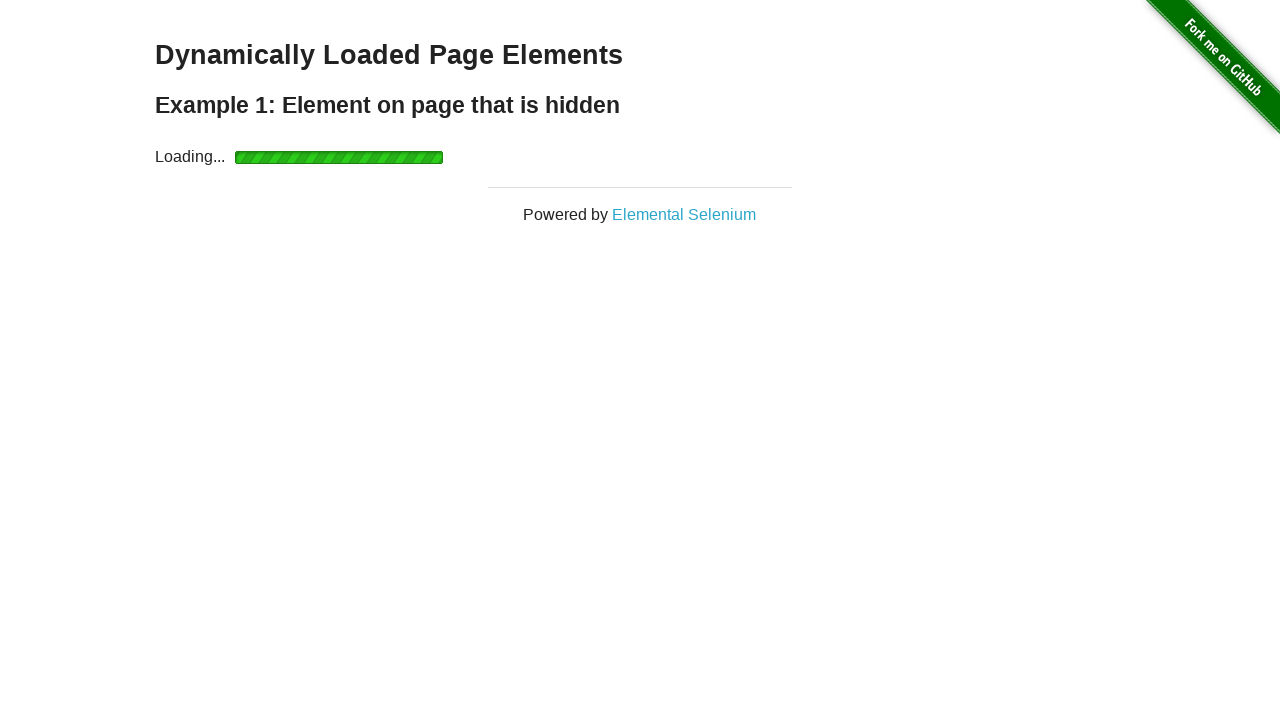

Verified finish element is not visible after start button click
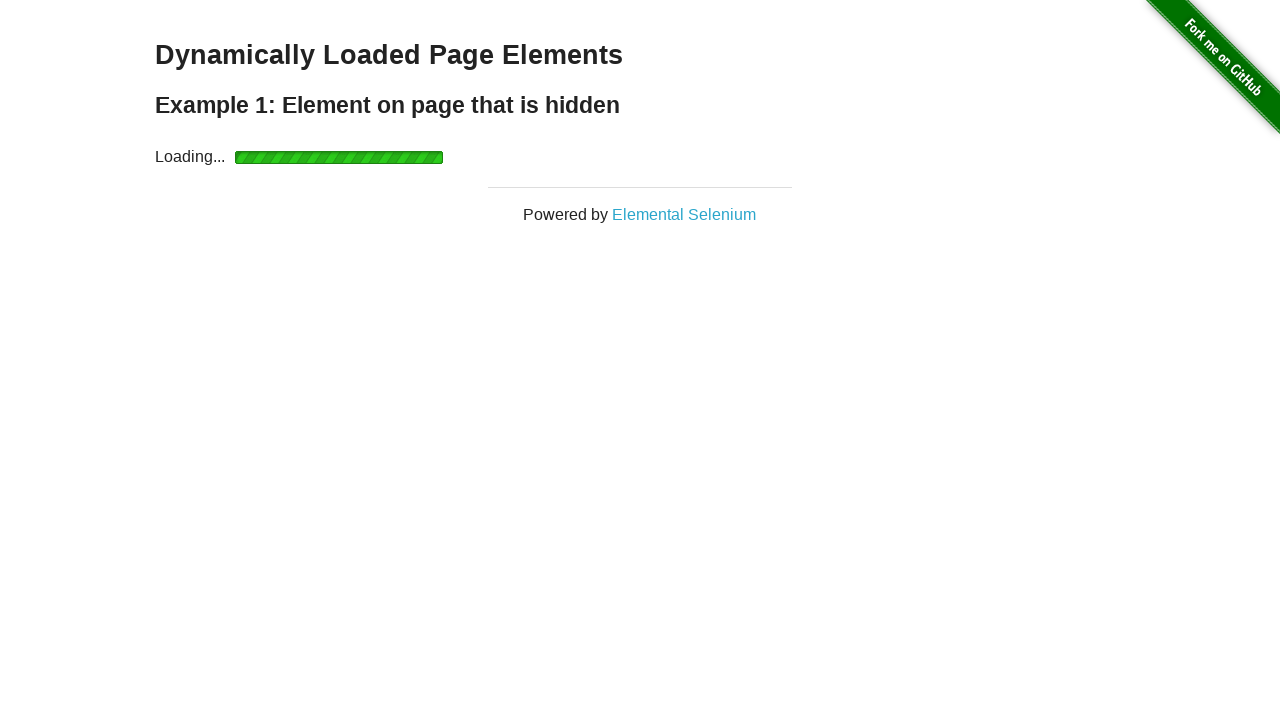

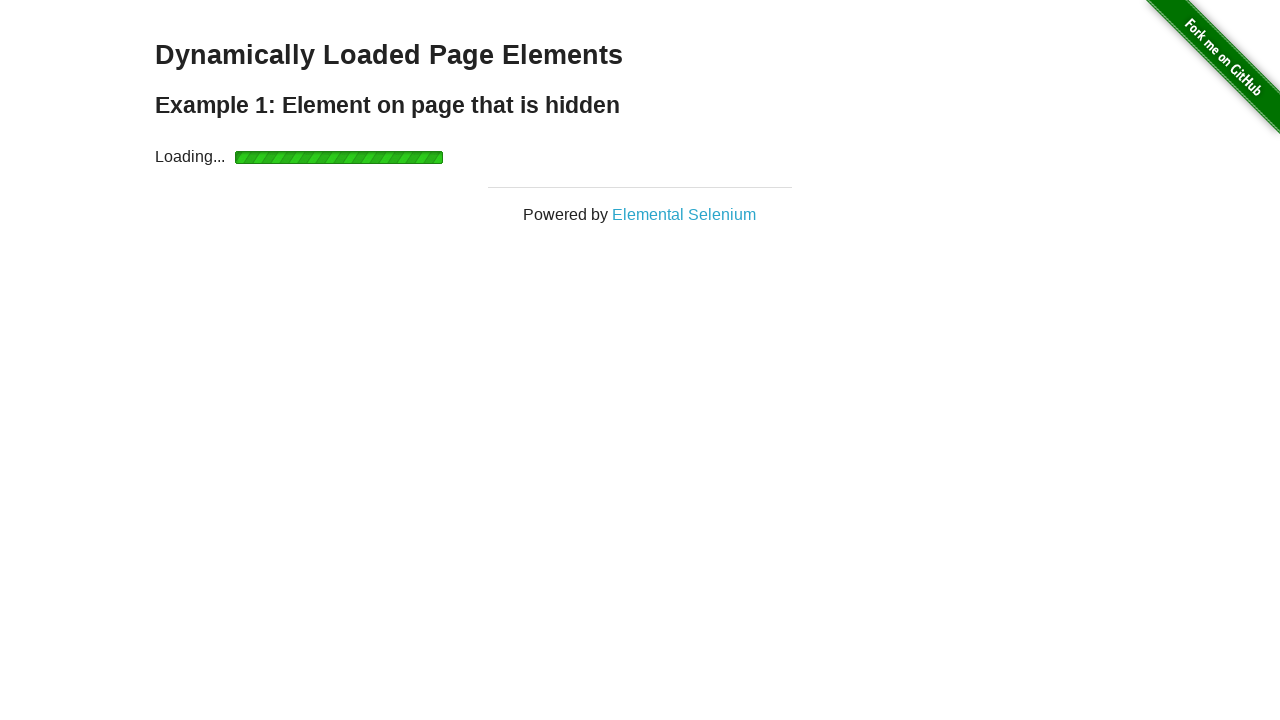